Tests that edits are cancelled when pressing Escape key

Starting URL: https://demo.playwright.dev/todomvc

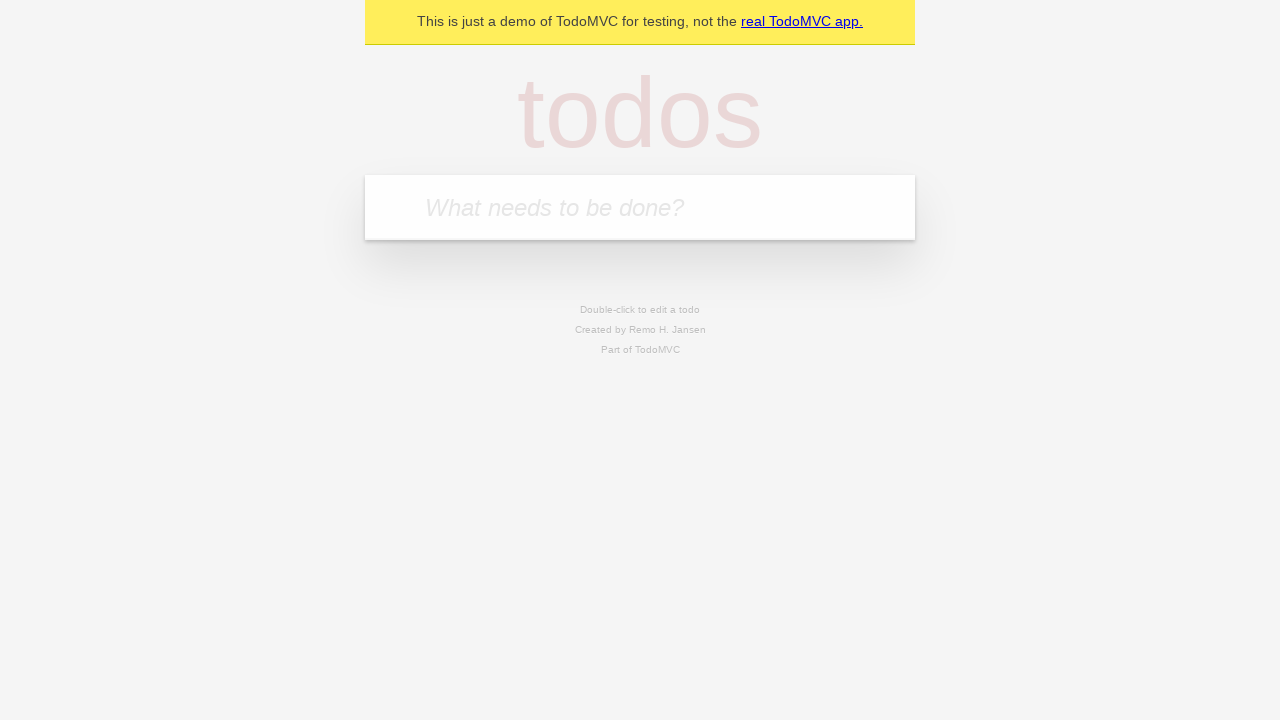

Filled todo input with 'buy some cheese' on internal:attr=[placeholder="What needs to be done?"i]
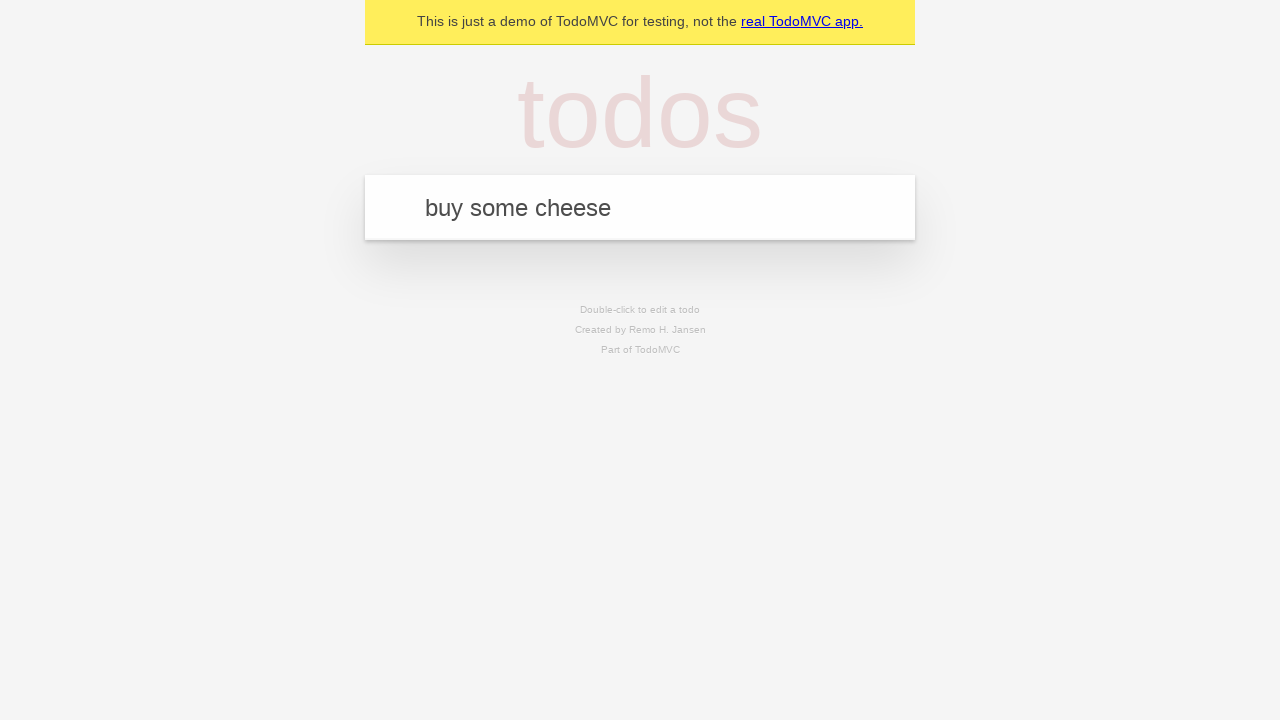

Pressed Enter to create first todo item on internal:attr=[placeholder="What needs to be done?"i]
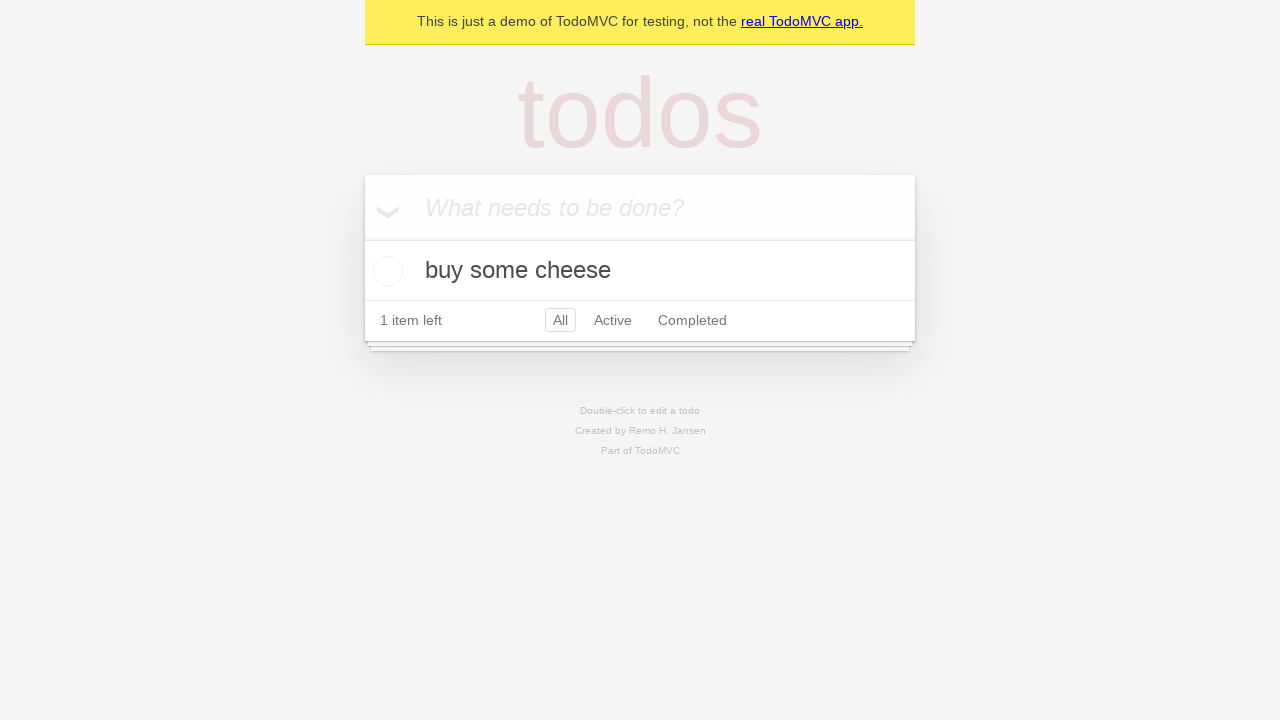

Filled todo input with 'feed the cat' on internal:attr=[placeholder="What needs to be done?"i]
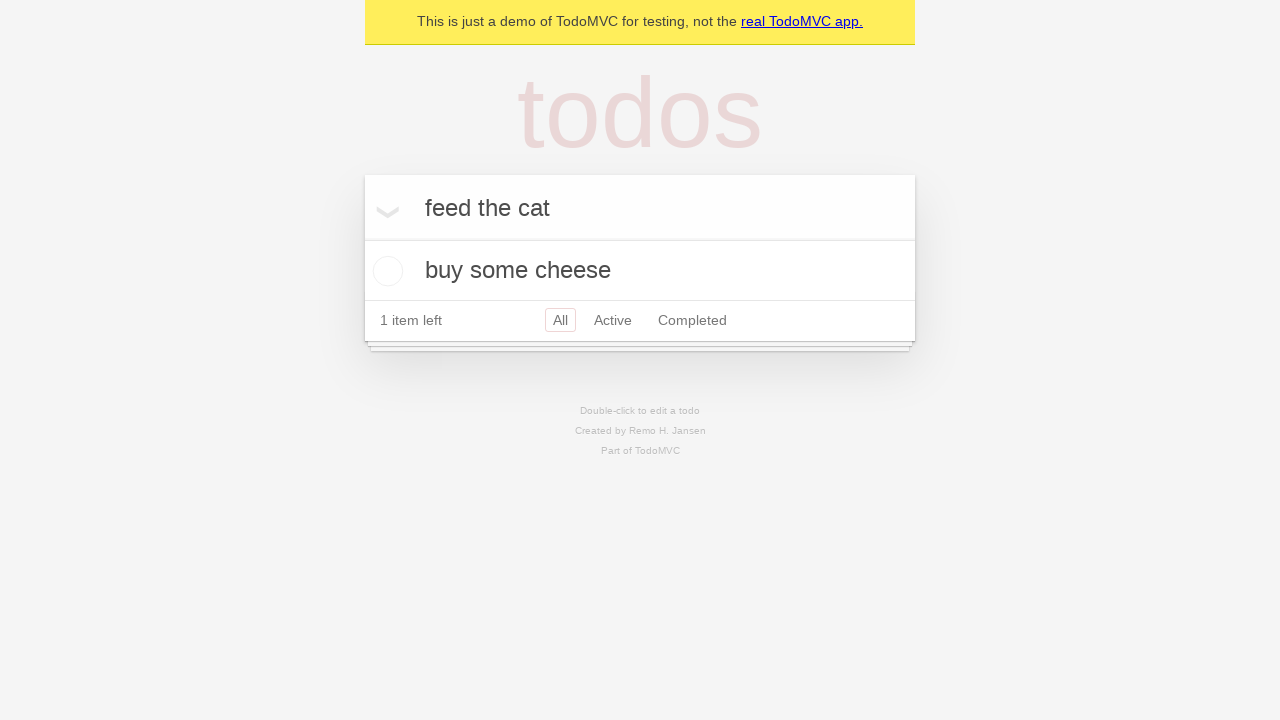

Pressed Enter to create second todo item on internal:attr=[placeholder="What needs to be done?"i]
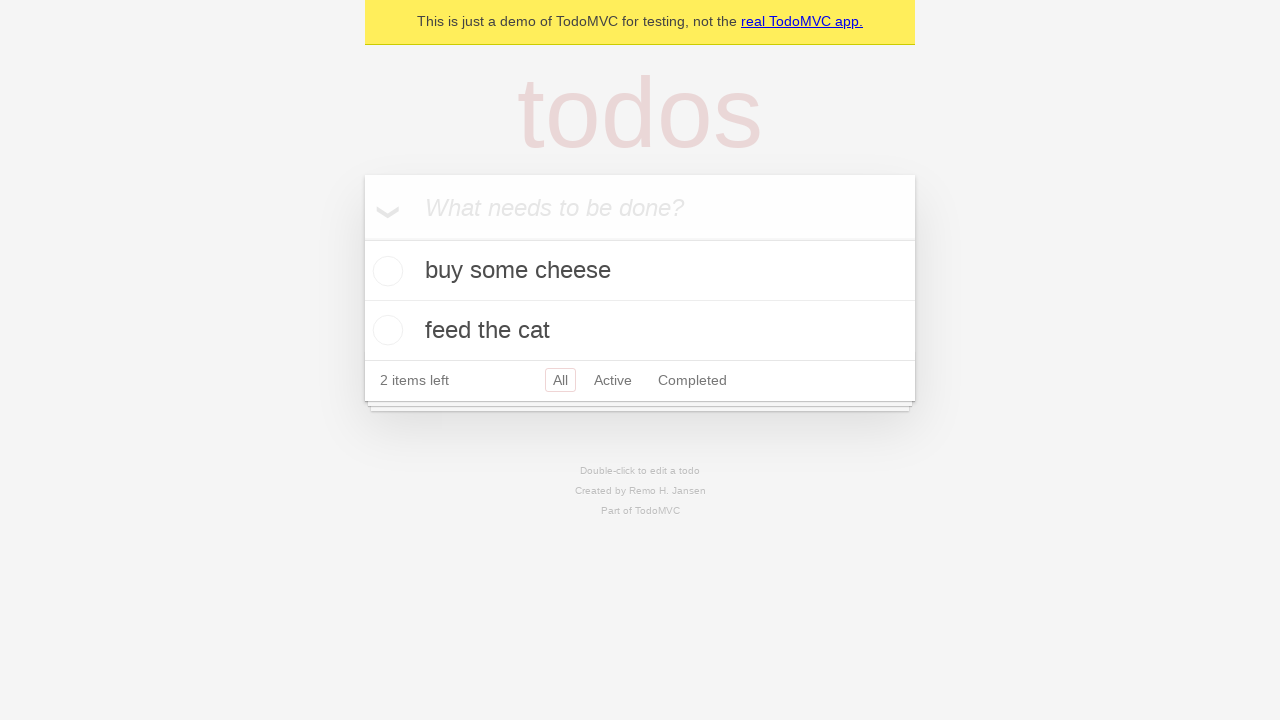

Filled todo input with 'book a doctors appointment' on internal:attr=[placeholder="What needs to be done?"i]
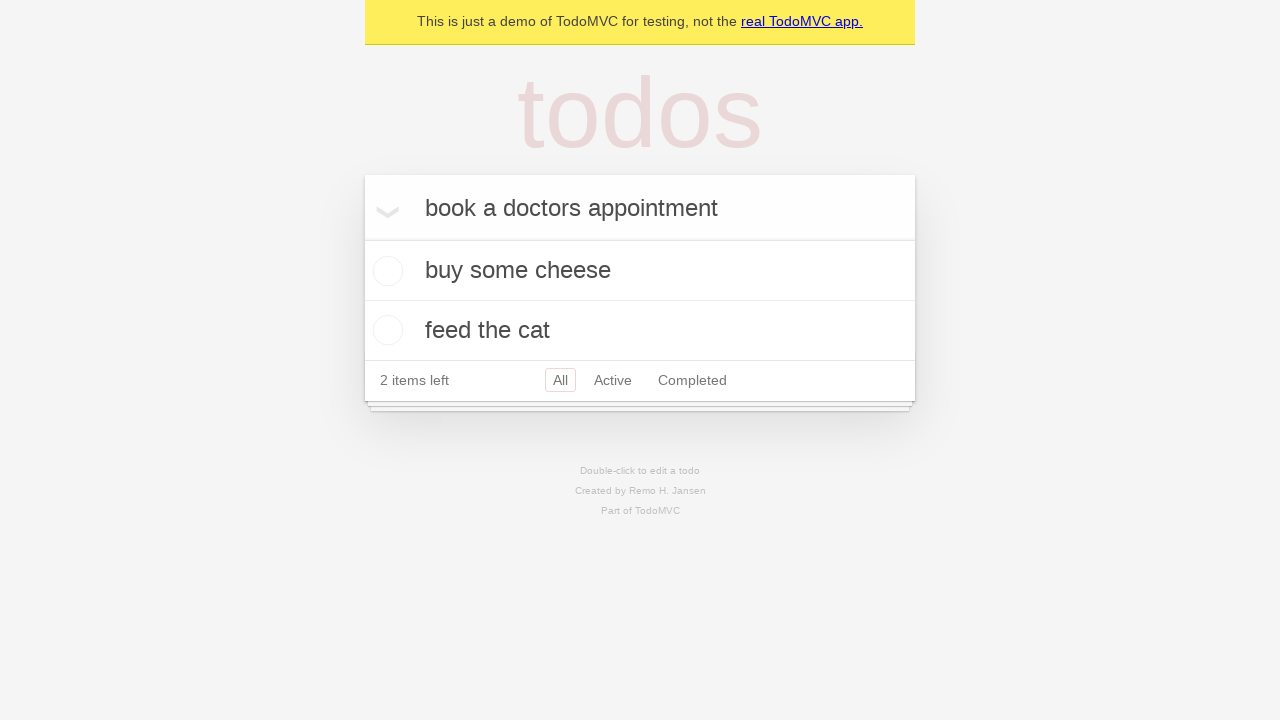

Pressed Enter to create third todo item on internal:attr=[placeholder="What needs to be done?"i]
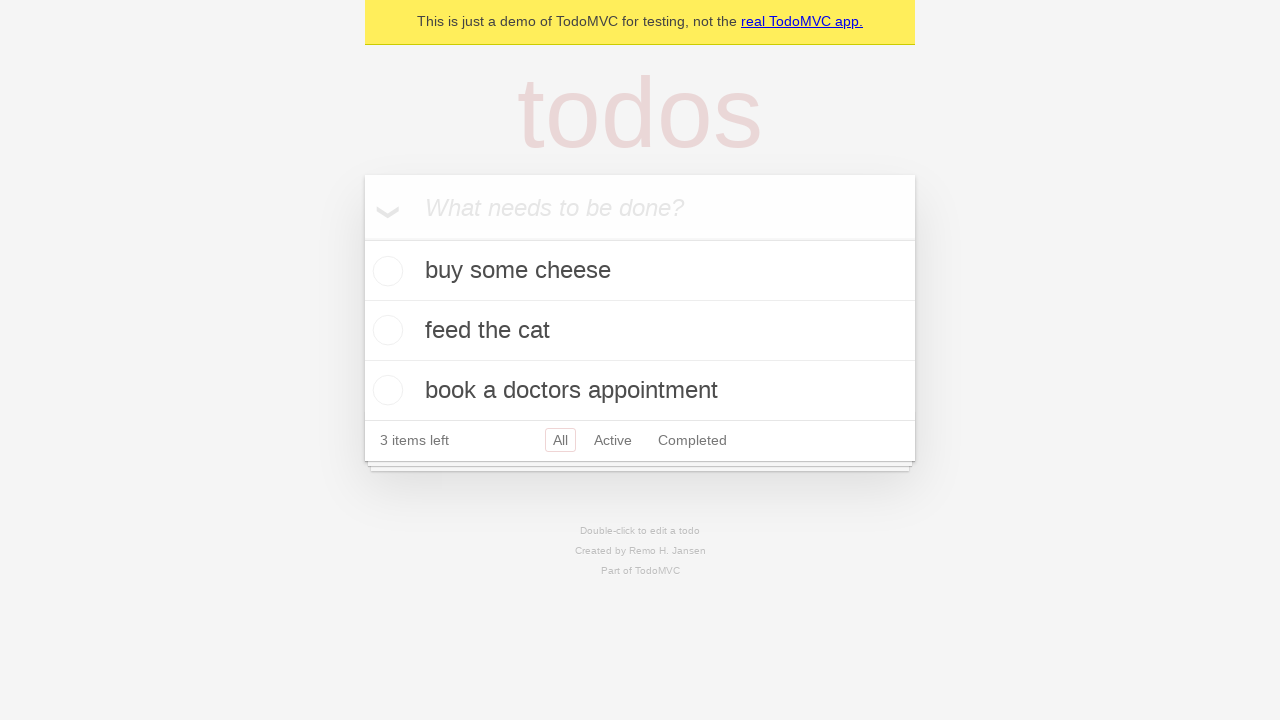

Double-clicked second todo item to enter edit mode at (640, 331) on internal:testid=[data-testid="todo-item"s] >> nth=1
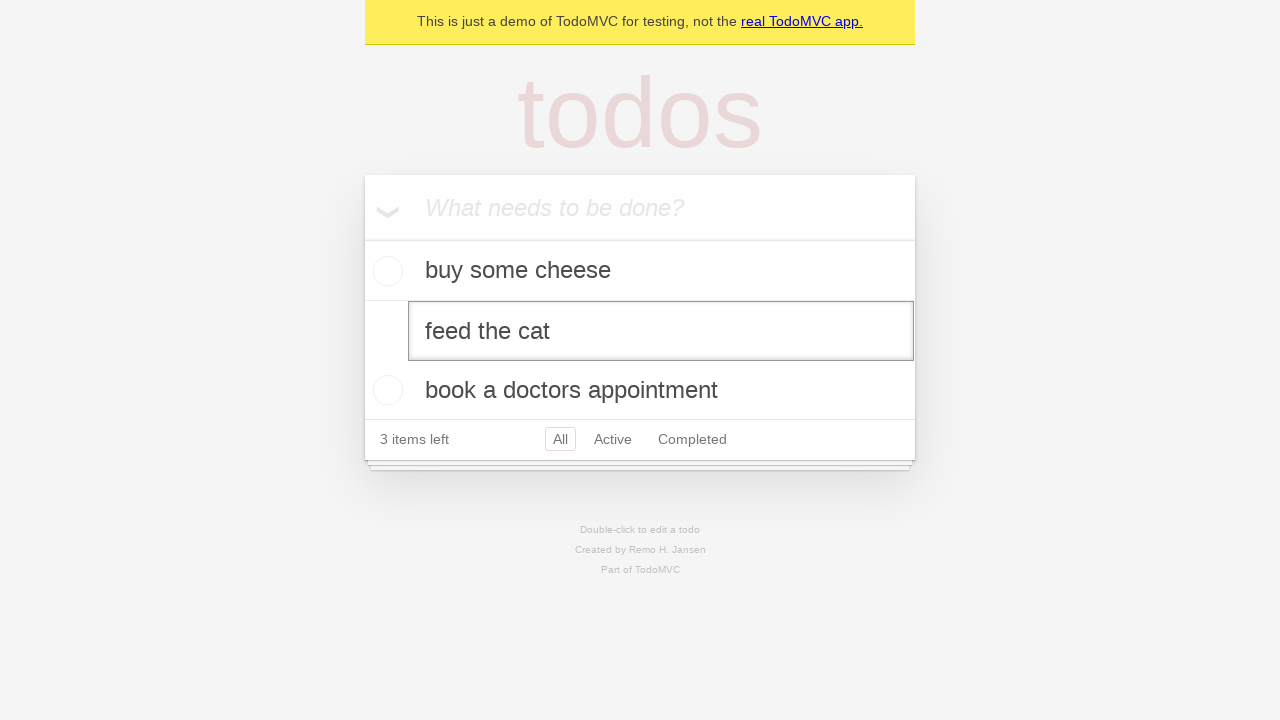

Filled edit textbox with 'buy some sausages' on internal:testid=[data-testid="todo-item"s] >> nth=1 >> internal:role=textbox[nam
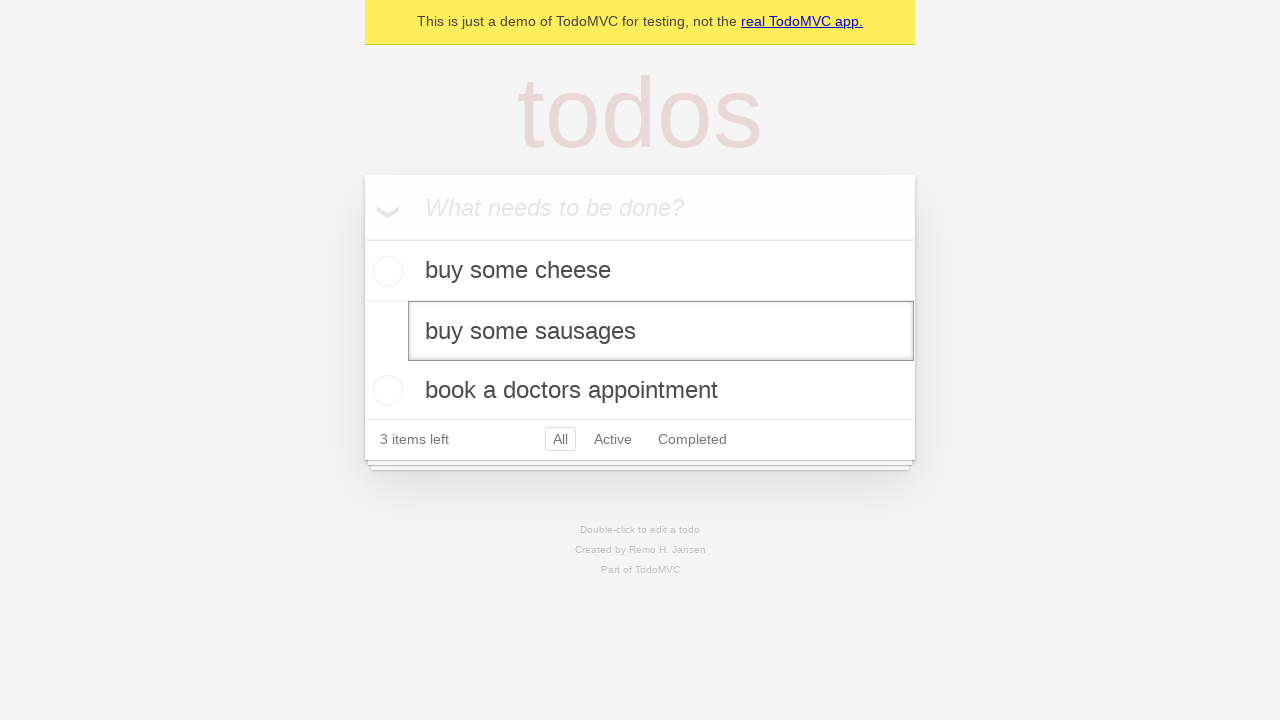

Pressed Escape key to cancel edit on internal:testid=[data-testid="todo-item"s] >> nth=1 >> internal:role=textbox[nam
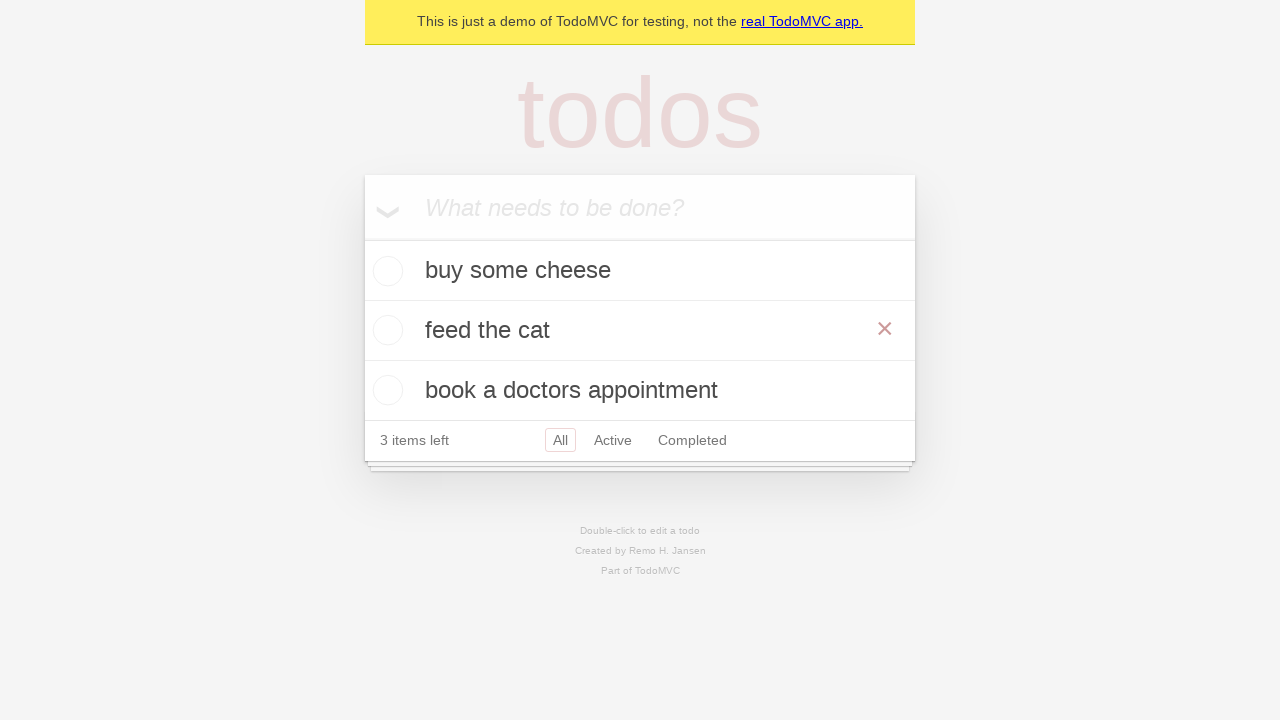

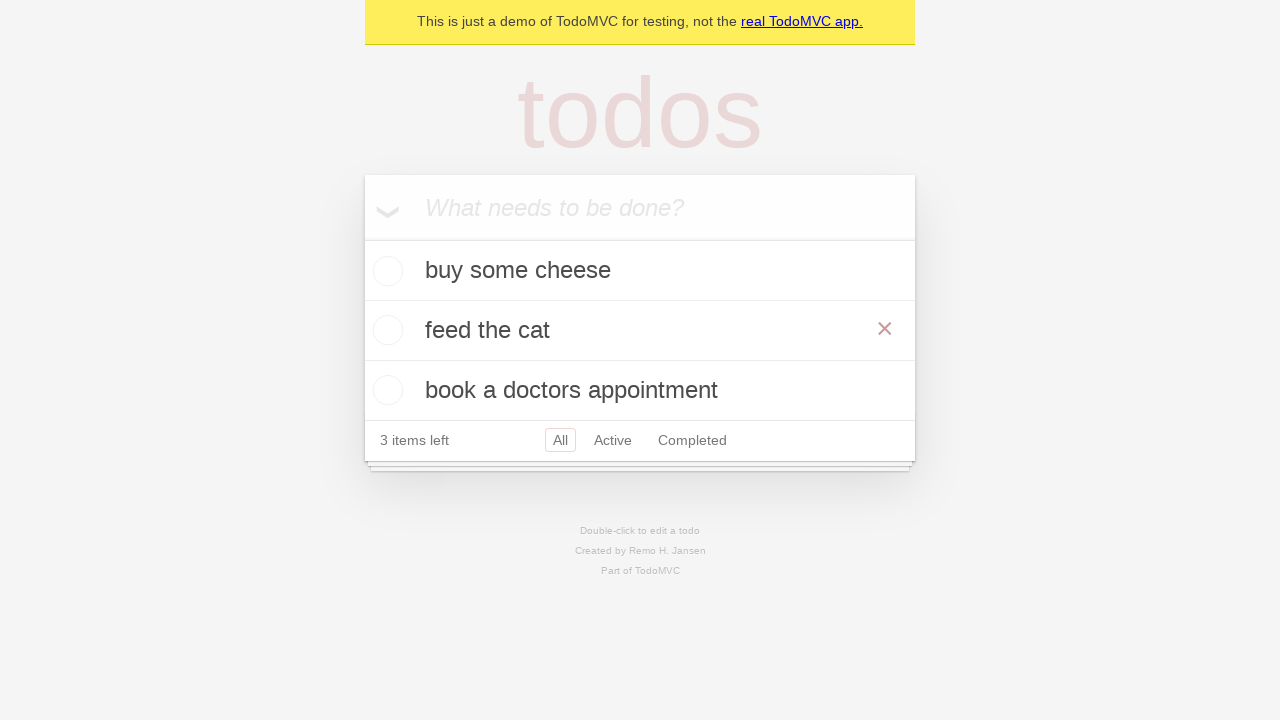